Tests file upload functionality by uploading a text file and verifying the filename appears in the uploaded files list

Starting URL: http://the-internet.herokuapp.com/upload

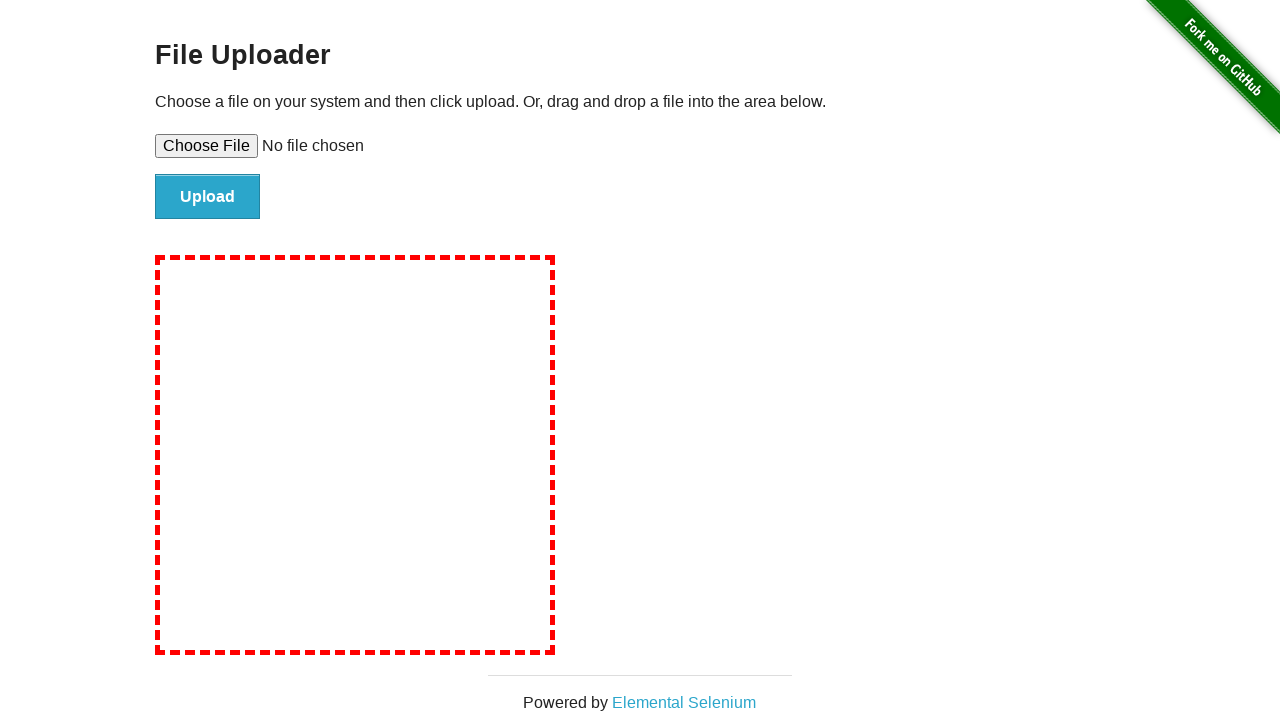

Created temporary test file 'test-upload-file.txt' with test content
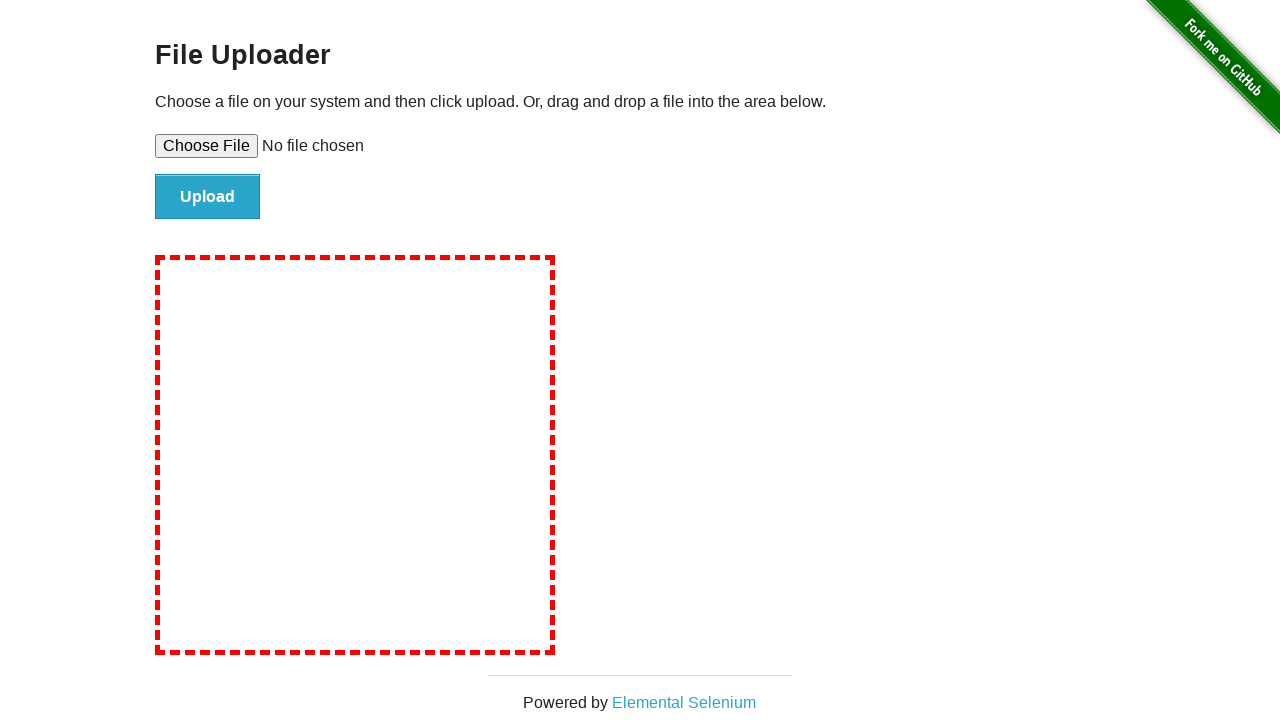

Set input files to upload the test file
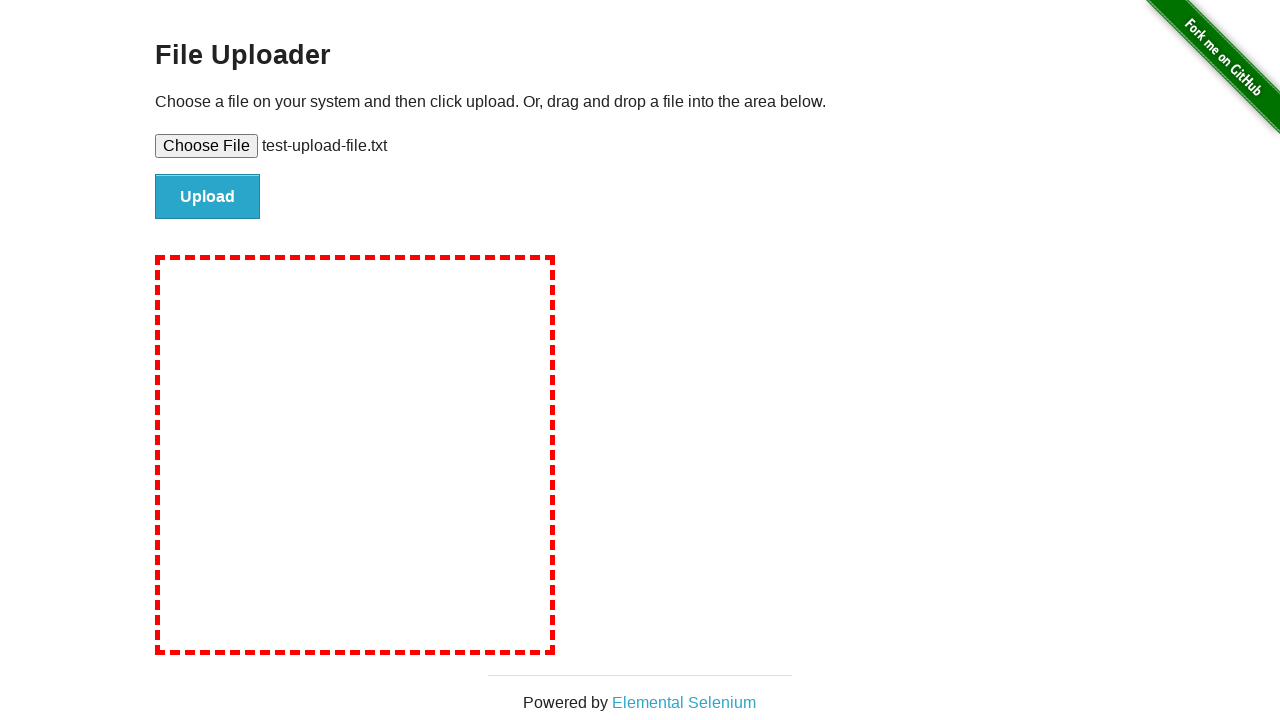

Clicked file submit button to upload the file at (208, 197) on #file-submit
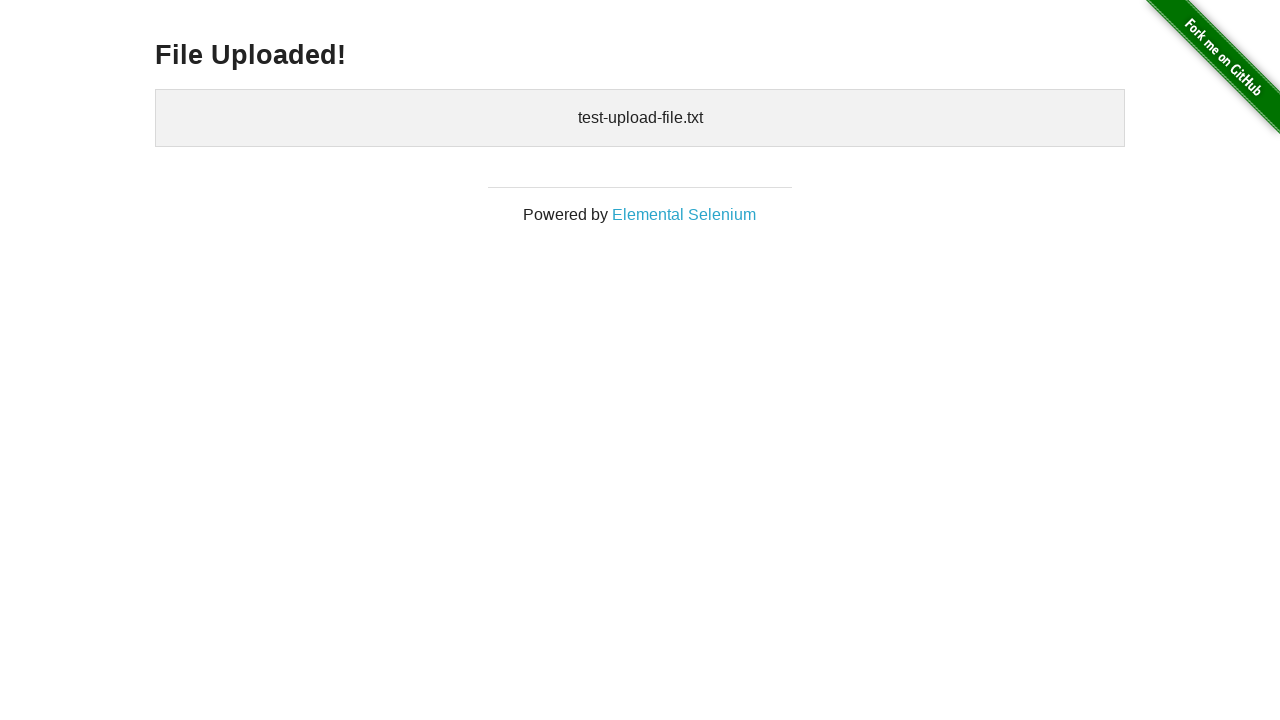

Waited for uploaded files list to appear
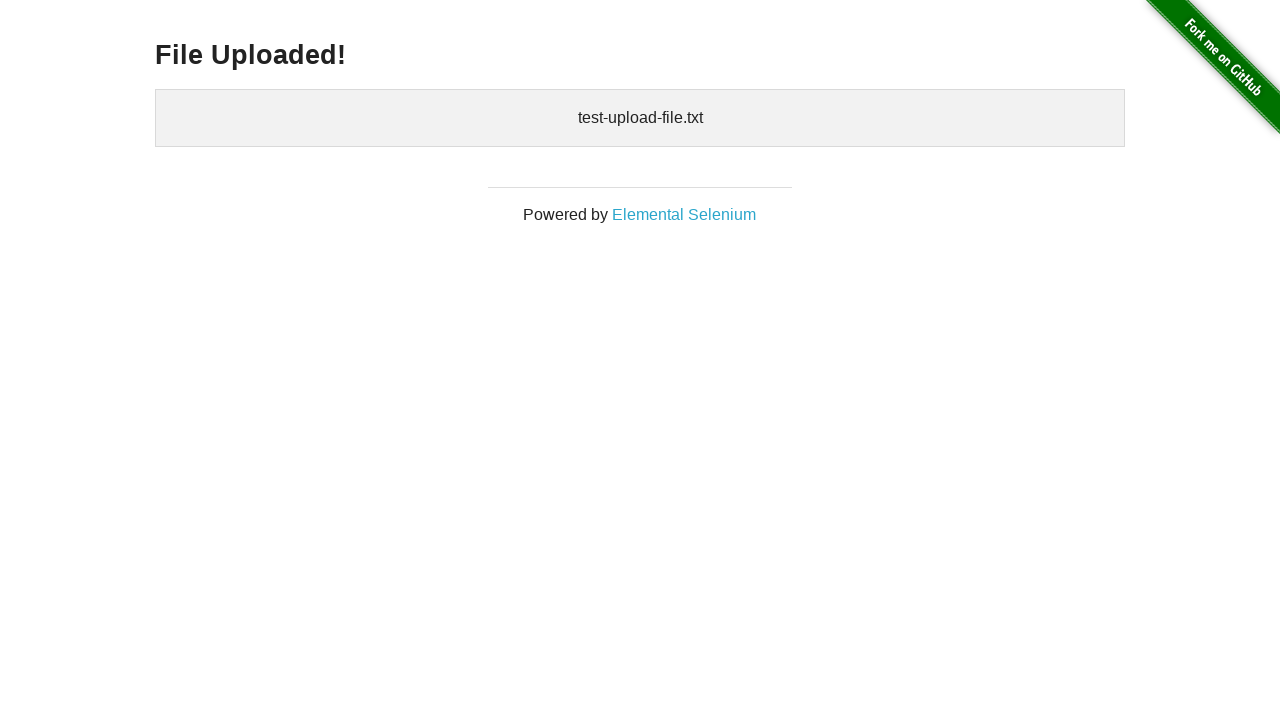

Retrieved uploaded files text content
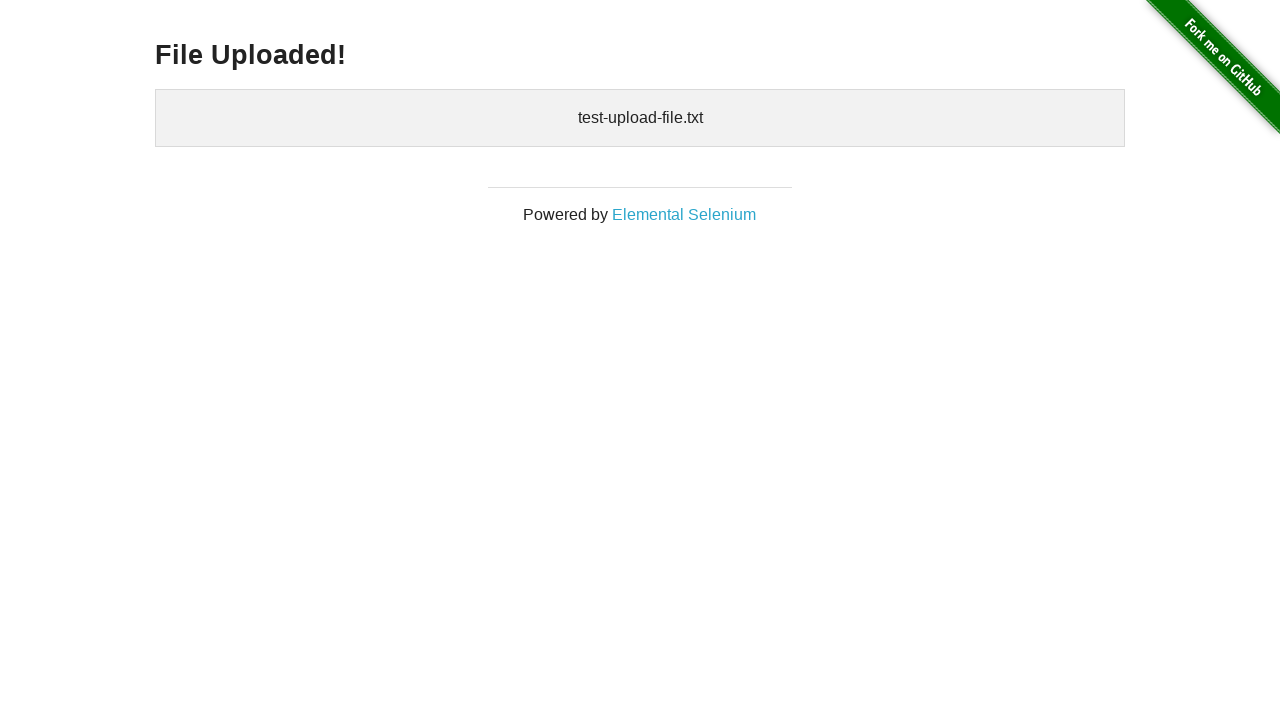

Verified that 'test-upload-file.txt' appears in the uploaded files list
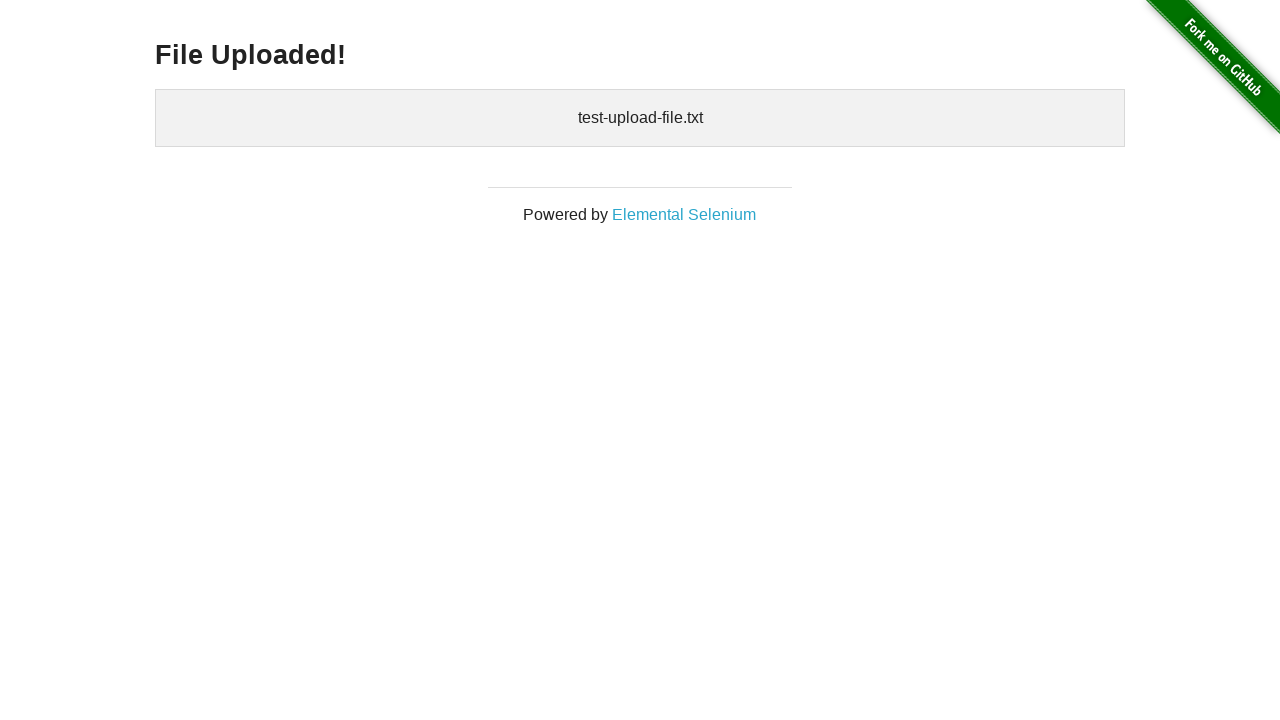

Removed temporary test file
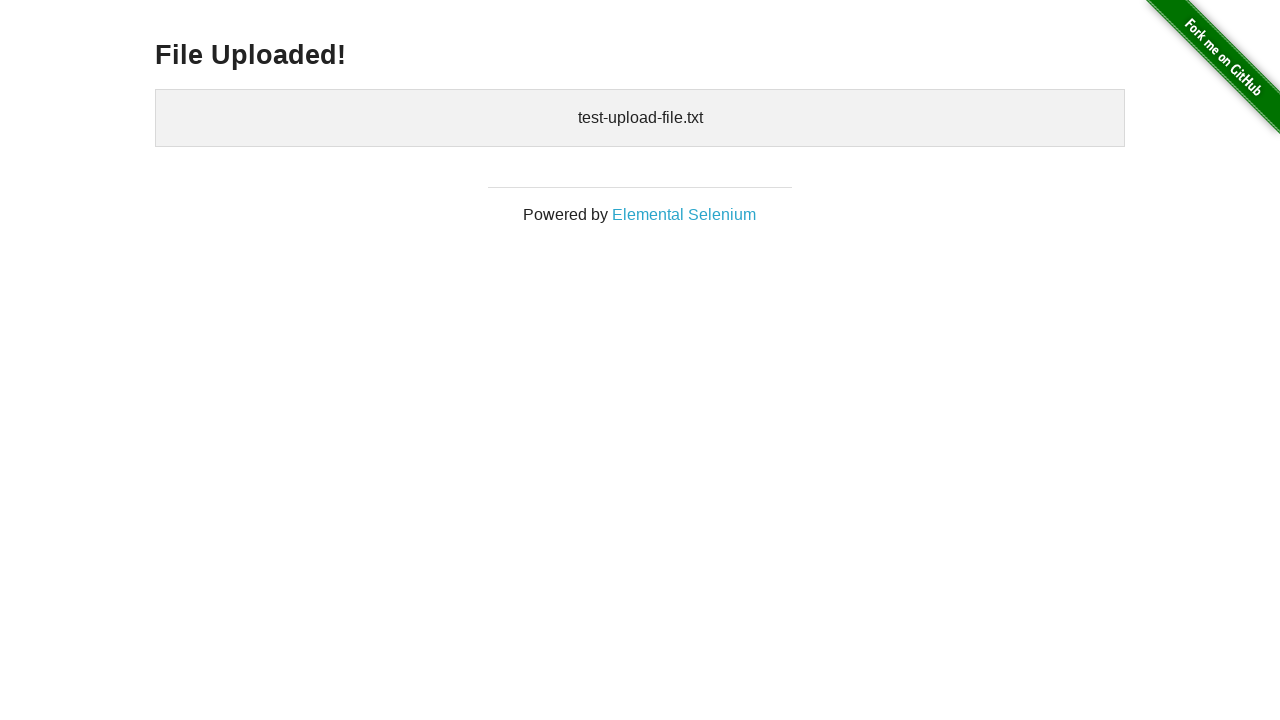

Removed temporary directory
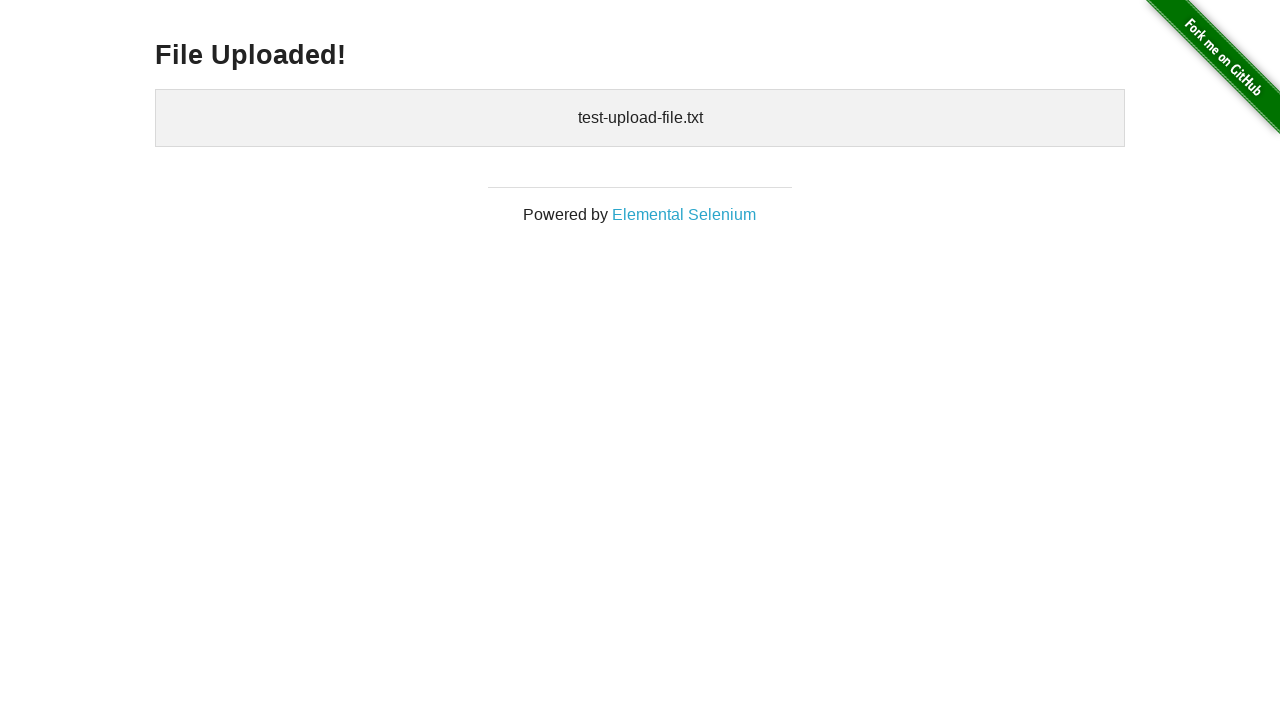

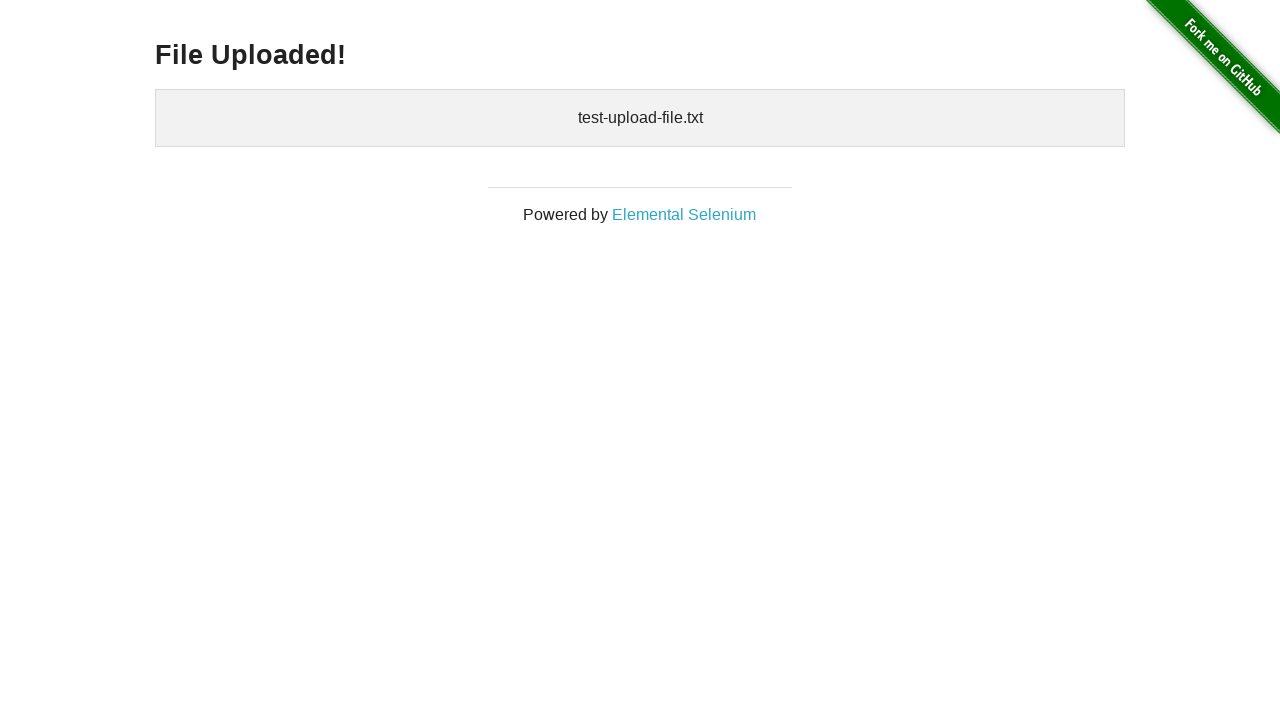